Tests KeepCalling country rate lookup by entering a country name and verifying the rate is displayed

Starting URL: https://keepcalling.com/

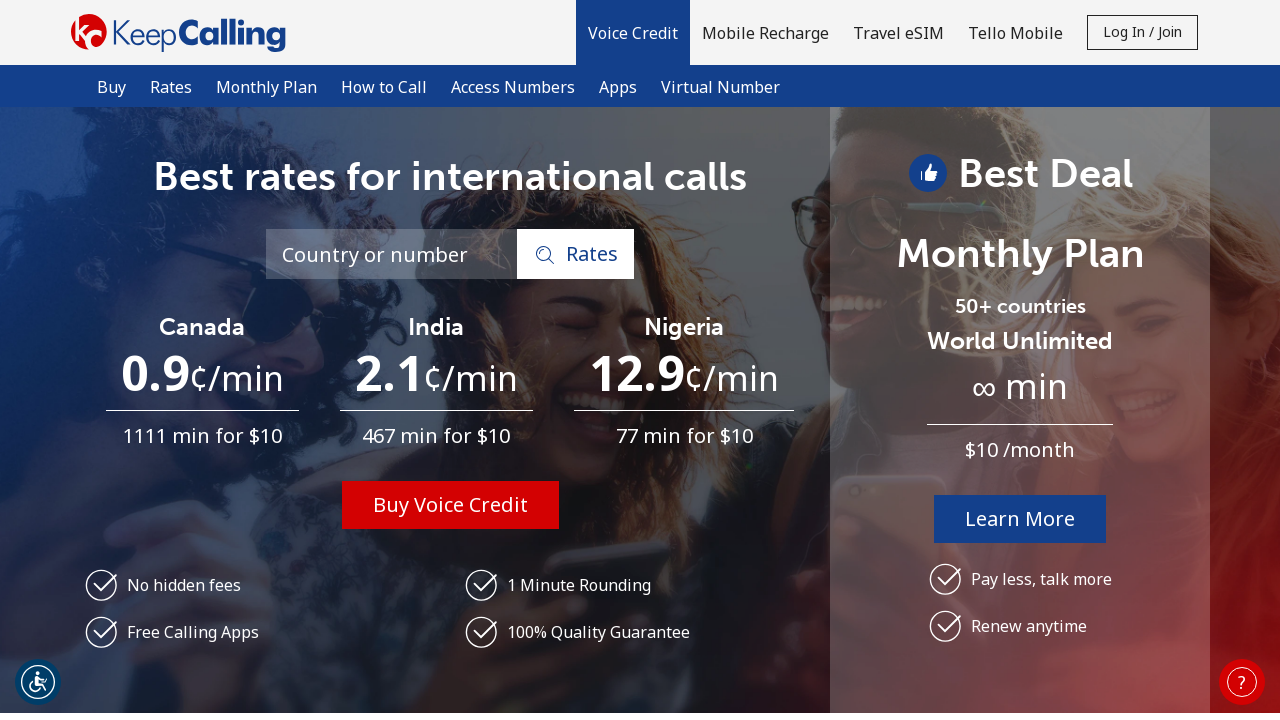

Filled destination field with 'Russia' on #destination
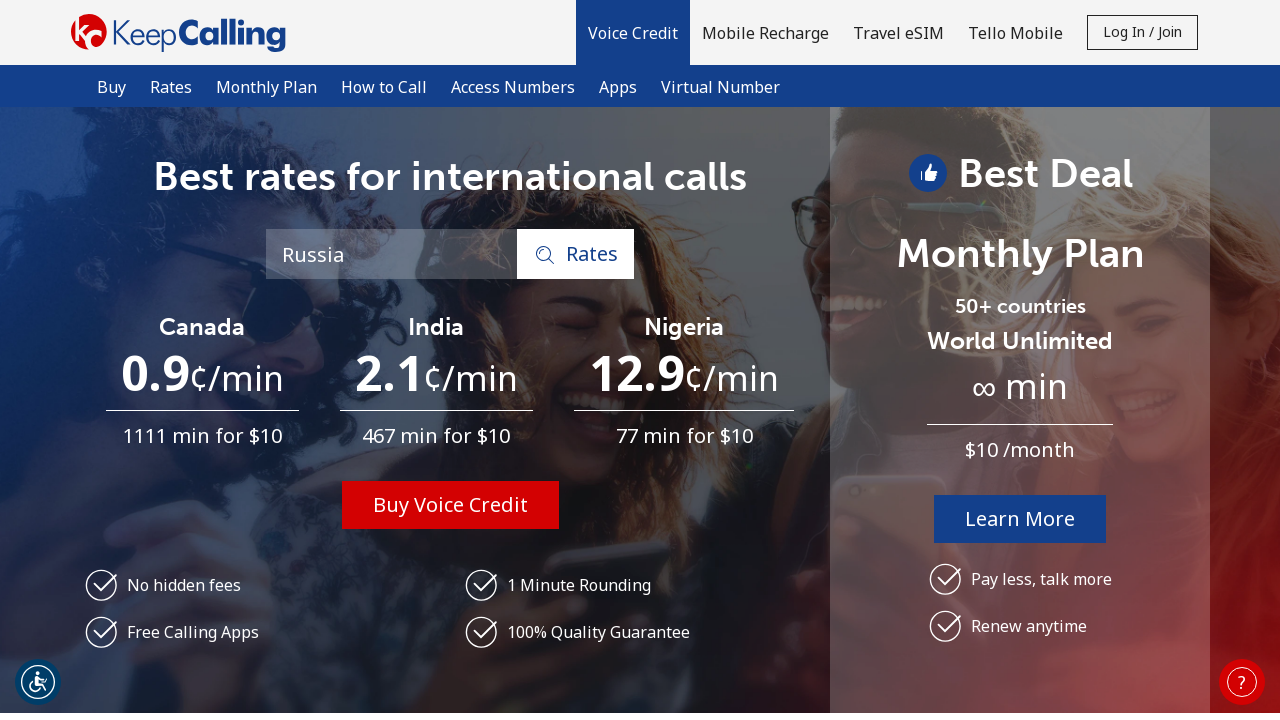

Pressed Enter to submit country lookup
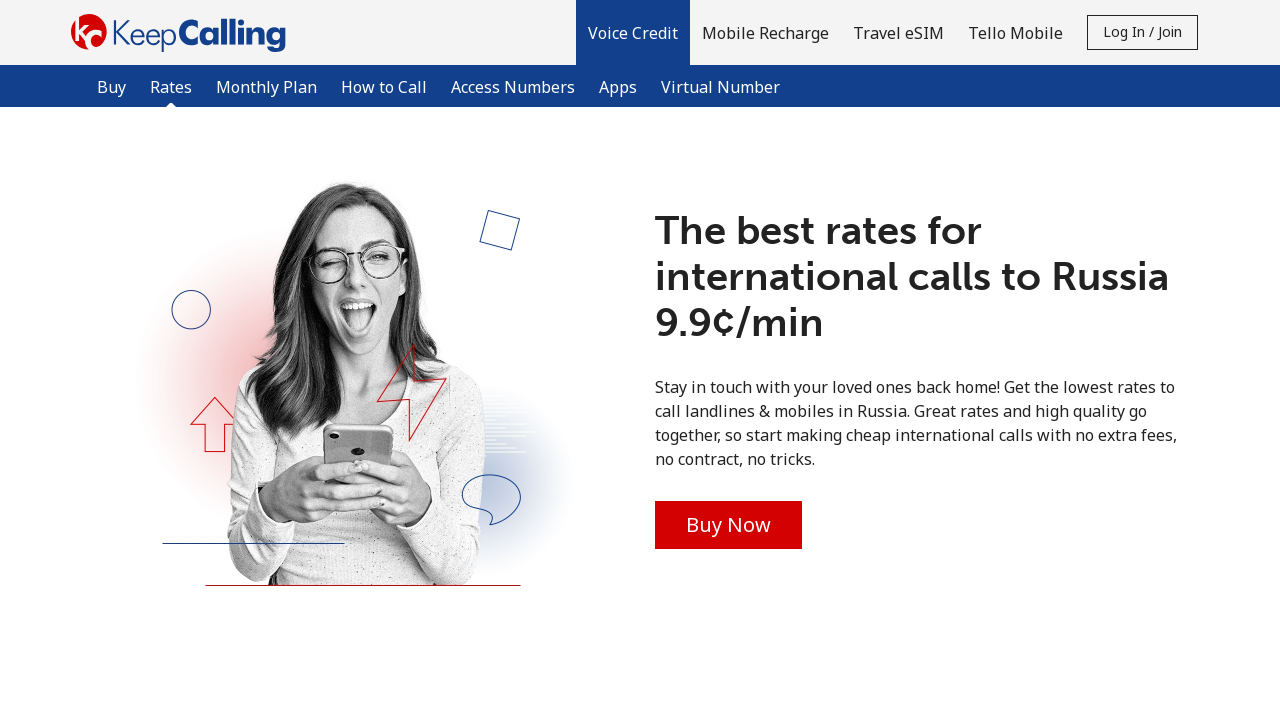

Country rate for Russia displayed
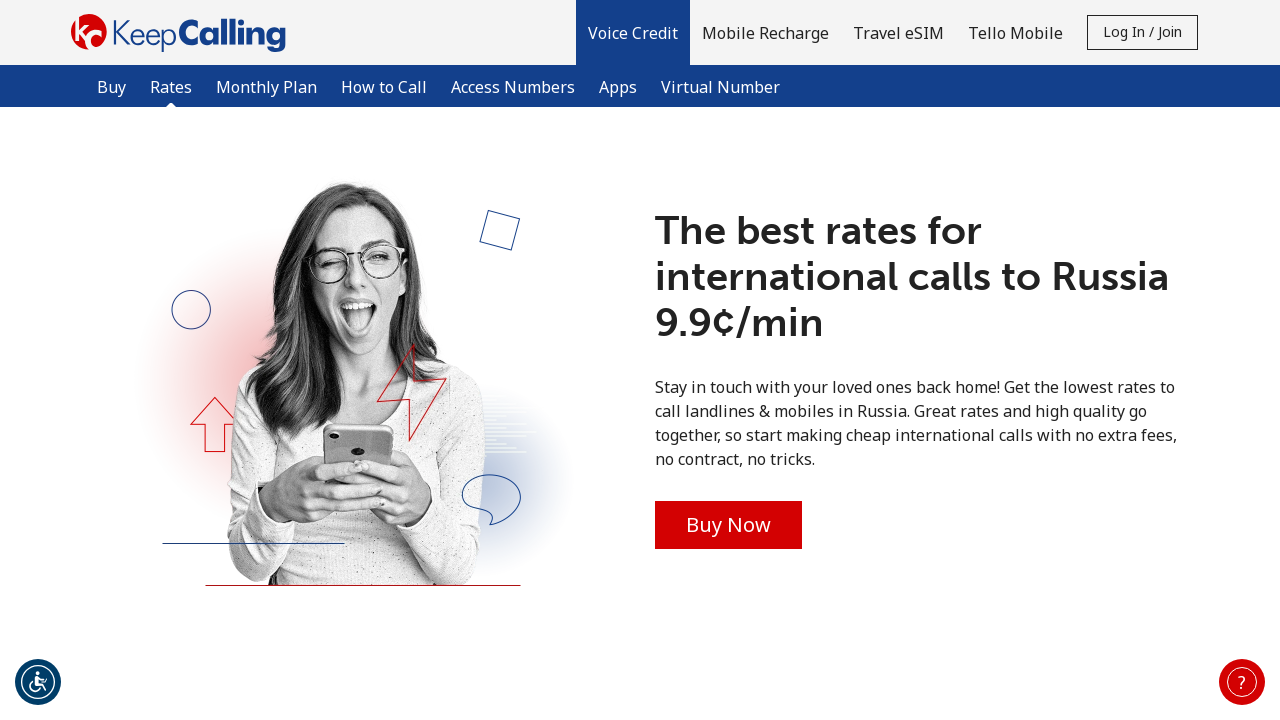

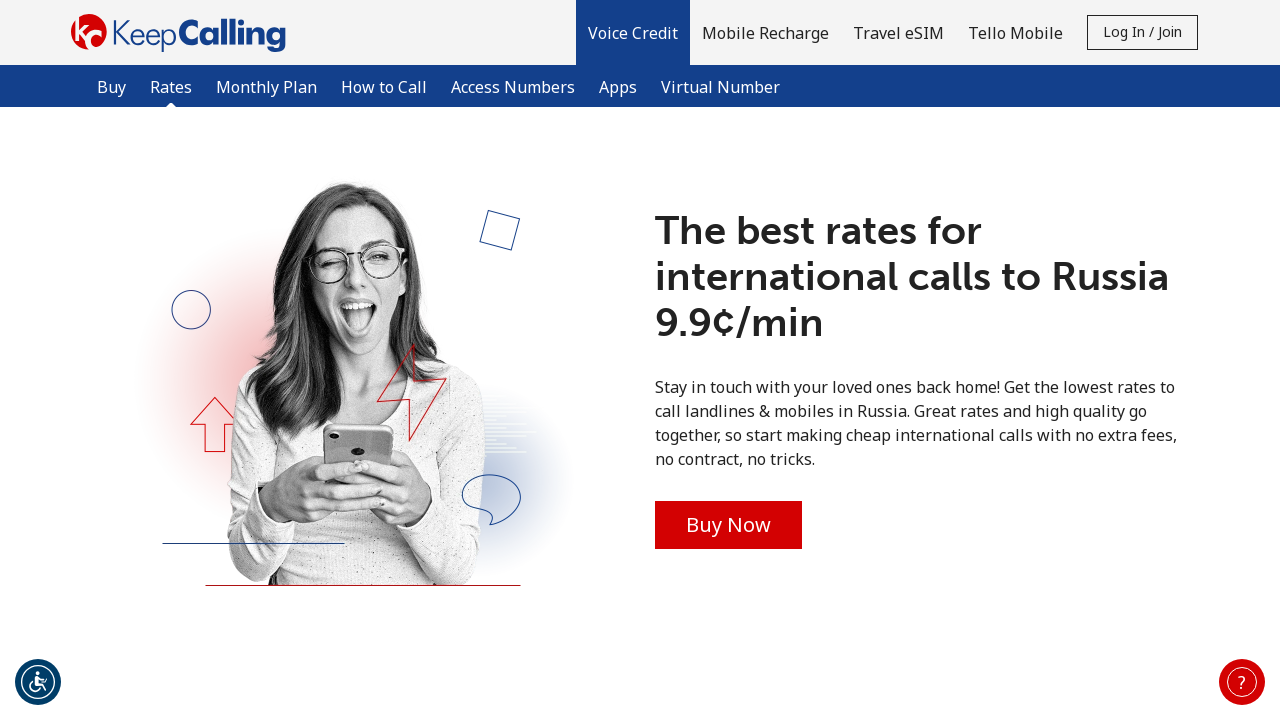